Tests pressing the SPACE key on an input element and verifies the page displays the correct key pressed feedback

Starting URL: http://the-internet.herokuapp.com/key_presses

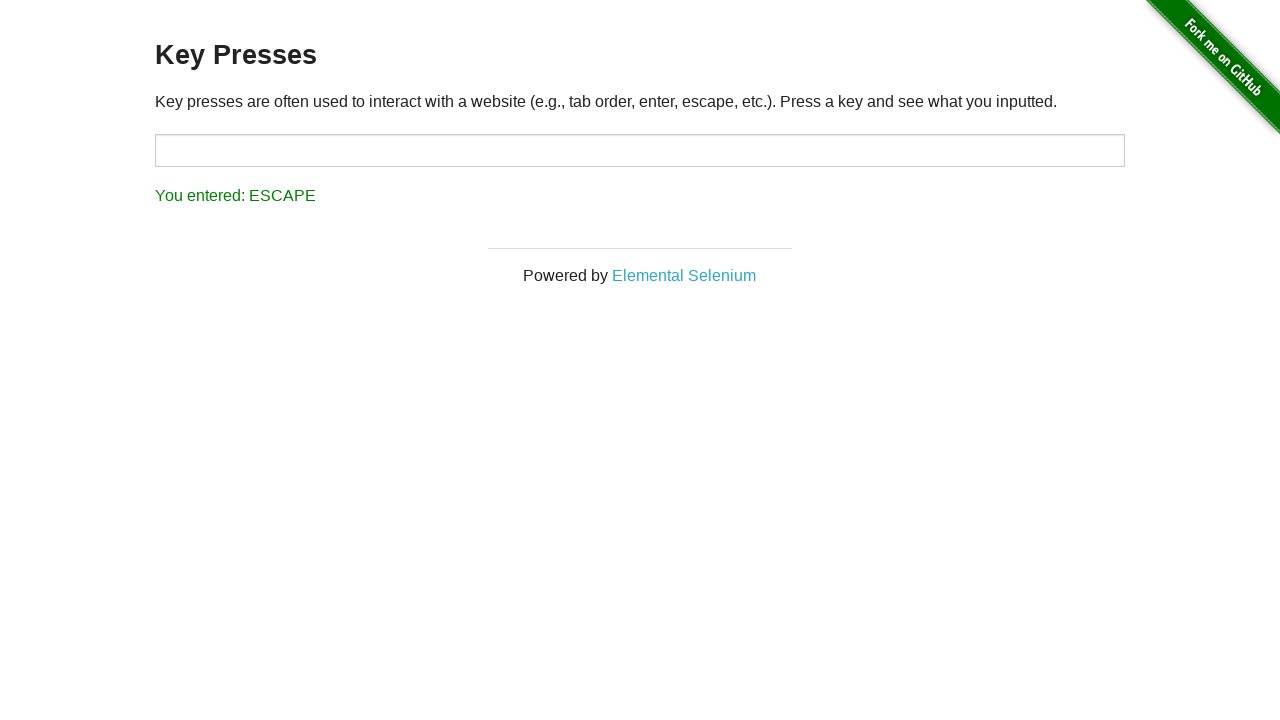

Pressed SPACE key on target input element on #target
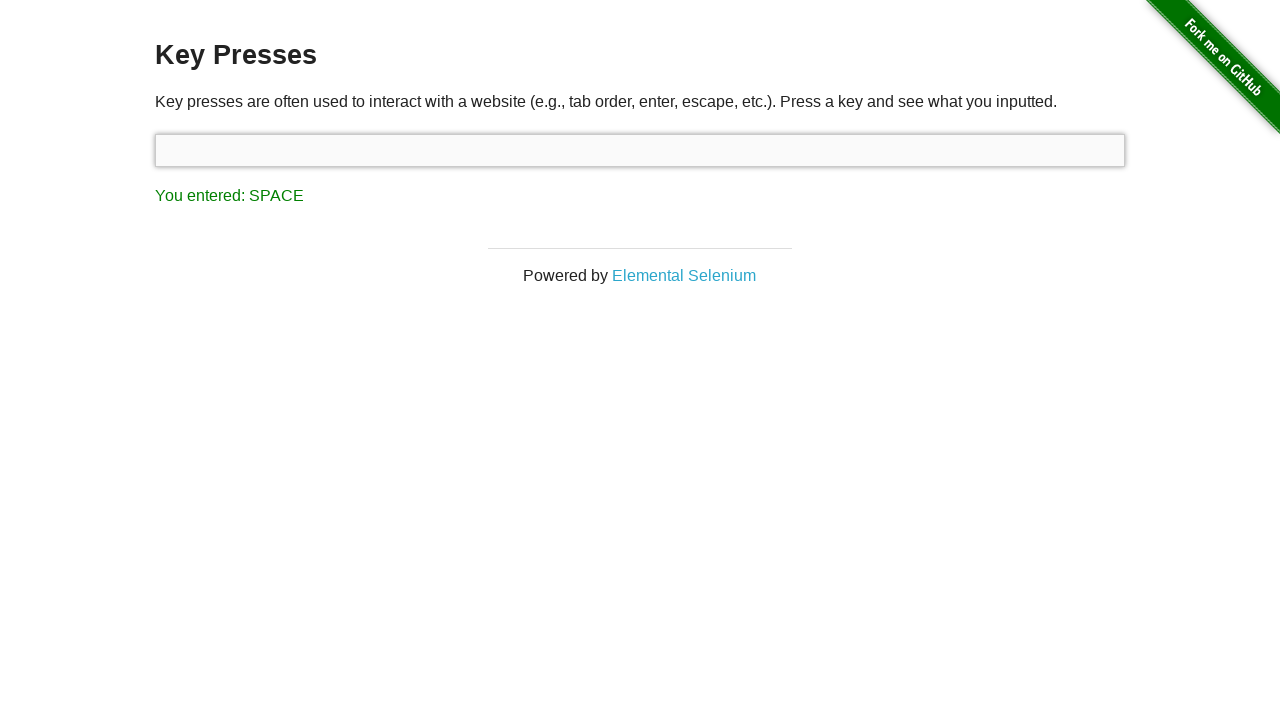

Result element loaded on page
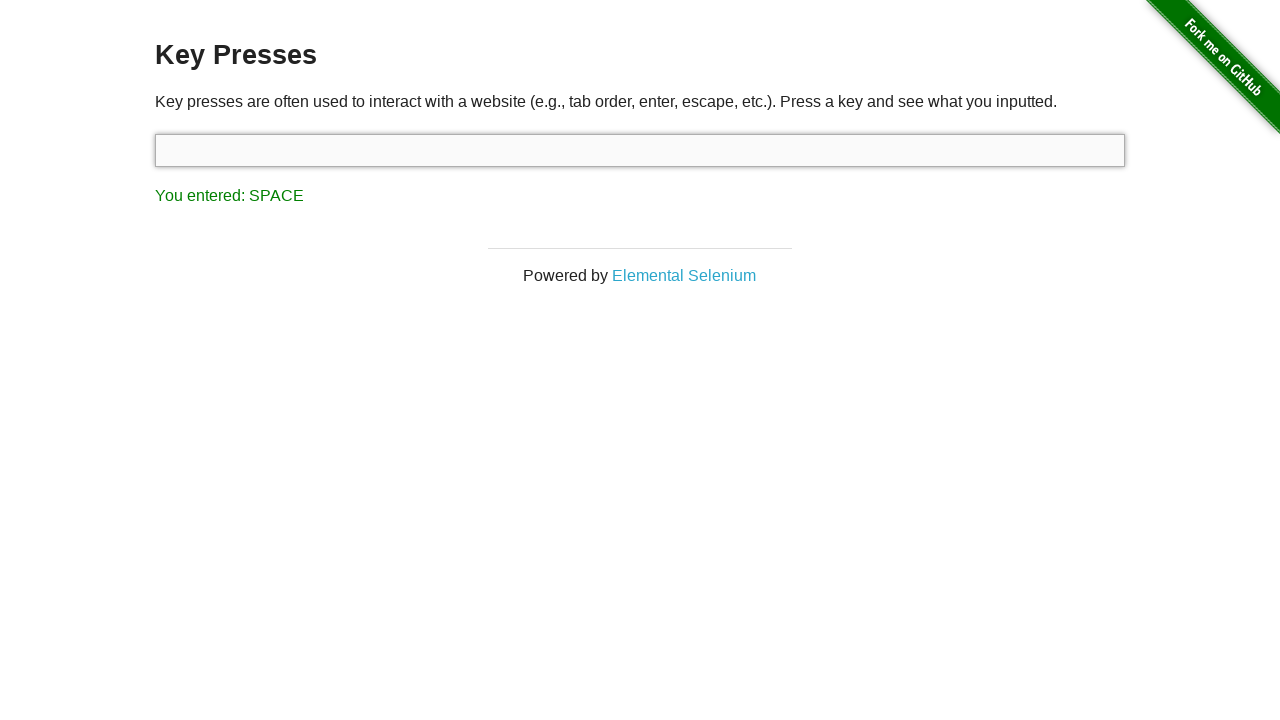

Retrieved result text content
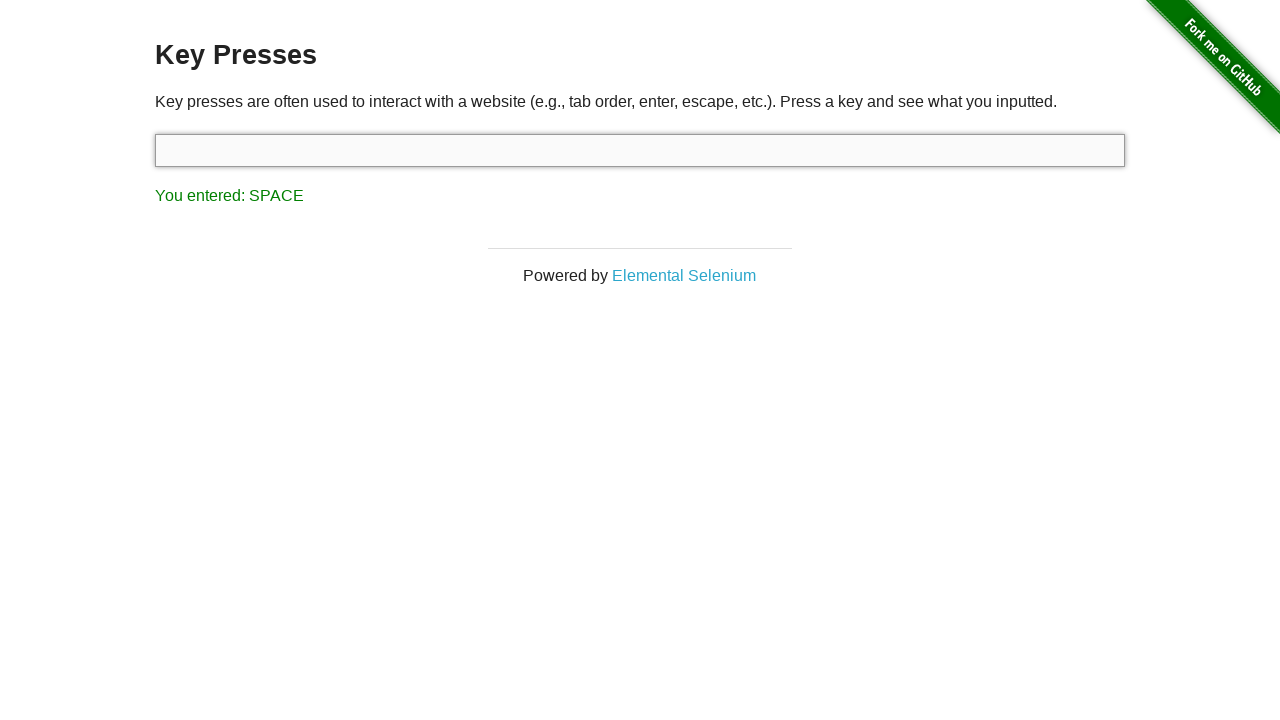

Verified result text is 'You entered: SPACE'
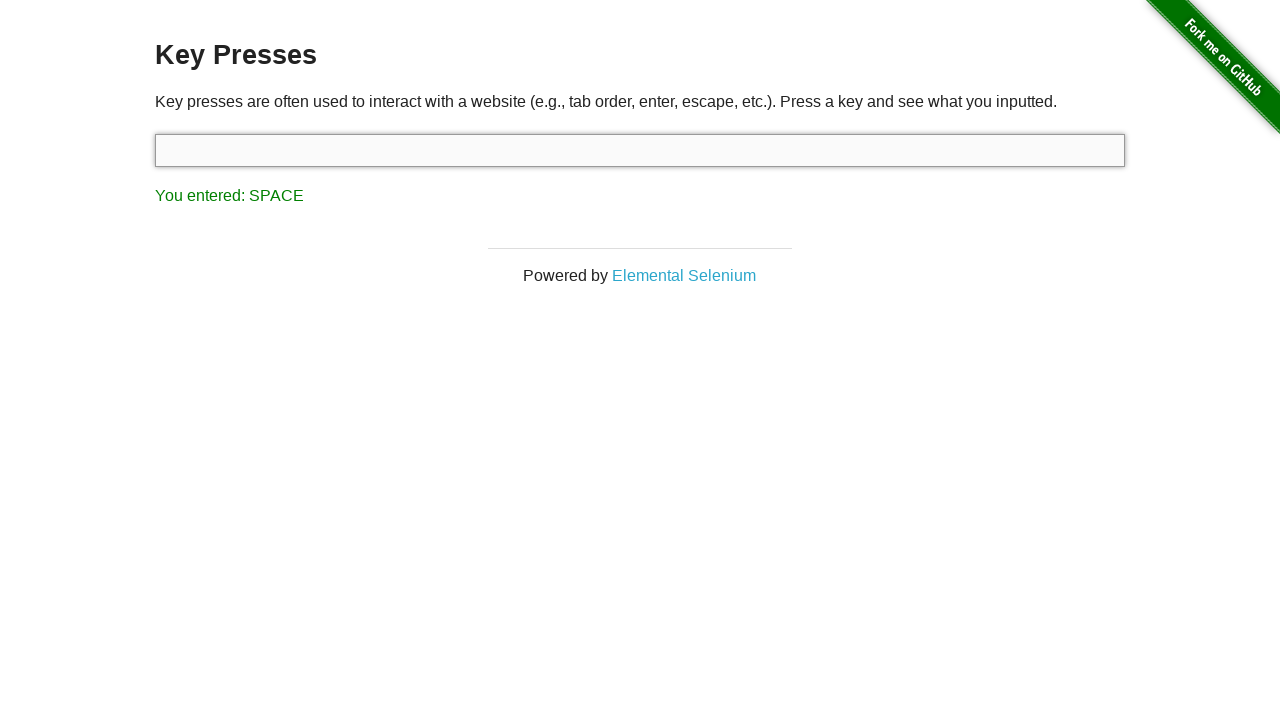

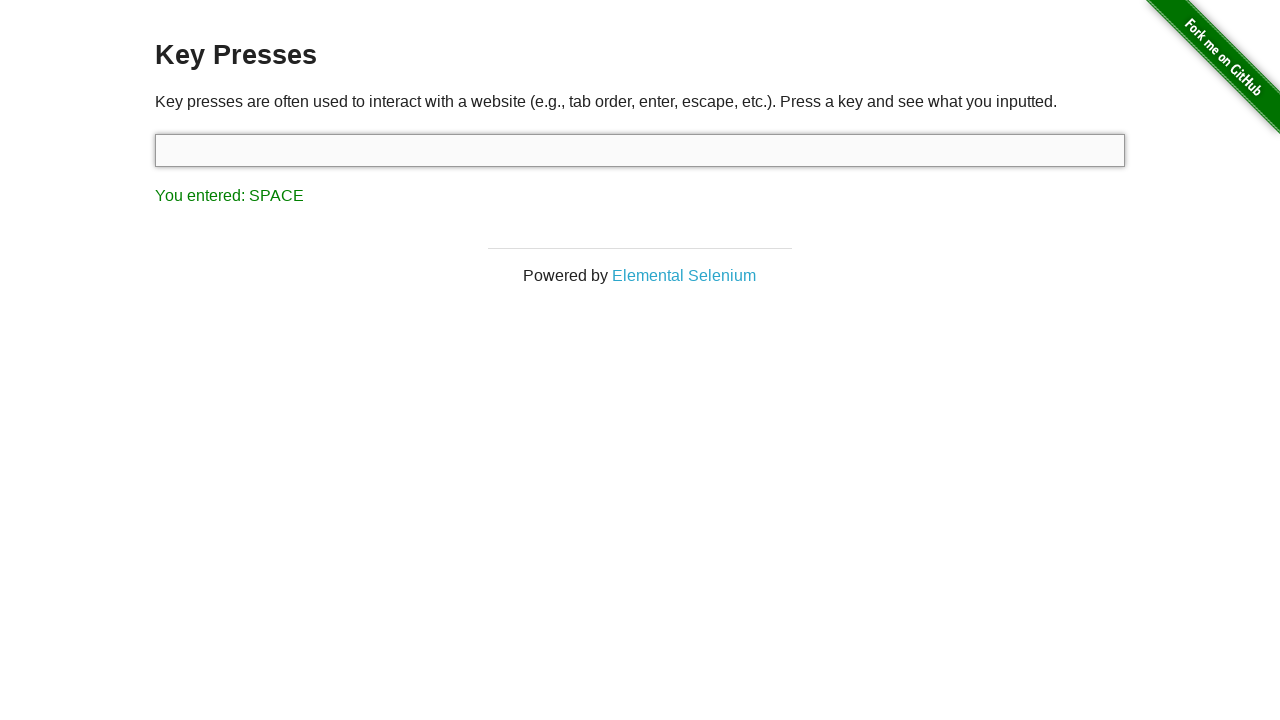